Tests checkbox functionality by verifying initial state, clicking a checkbox, and confirming the state change

Starting URL: https://rahulshettyacademy.com/dropdownsPractise/

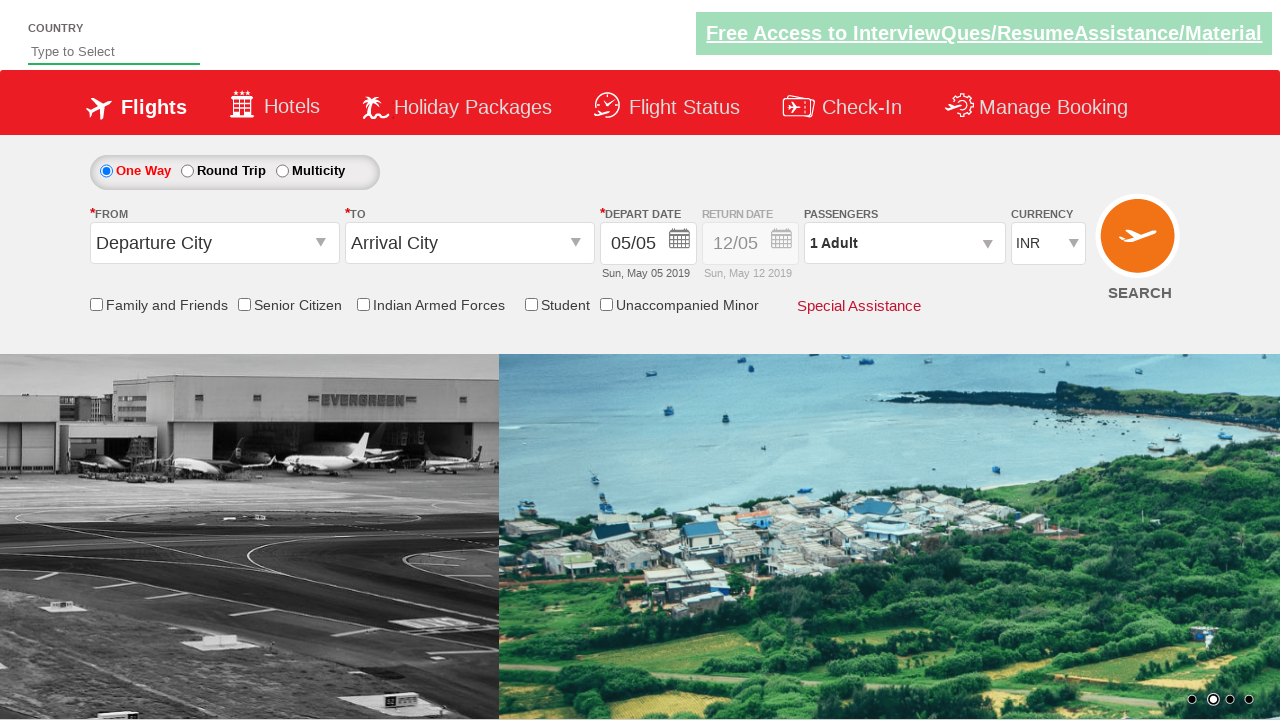

Located friends and family checkbox element
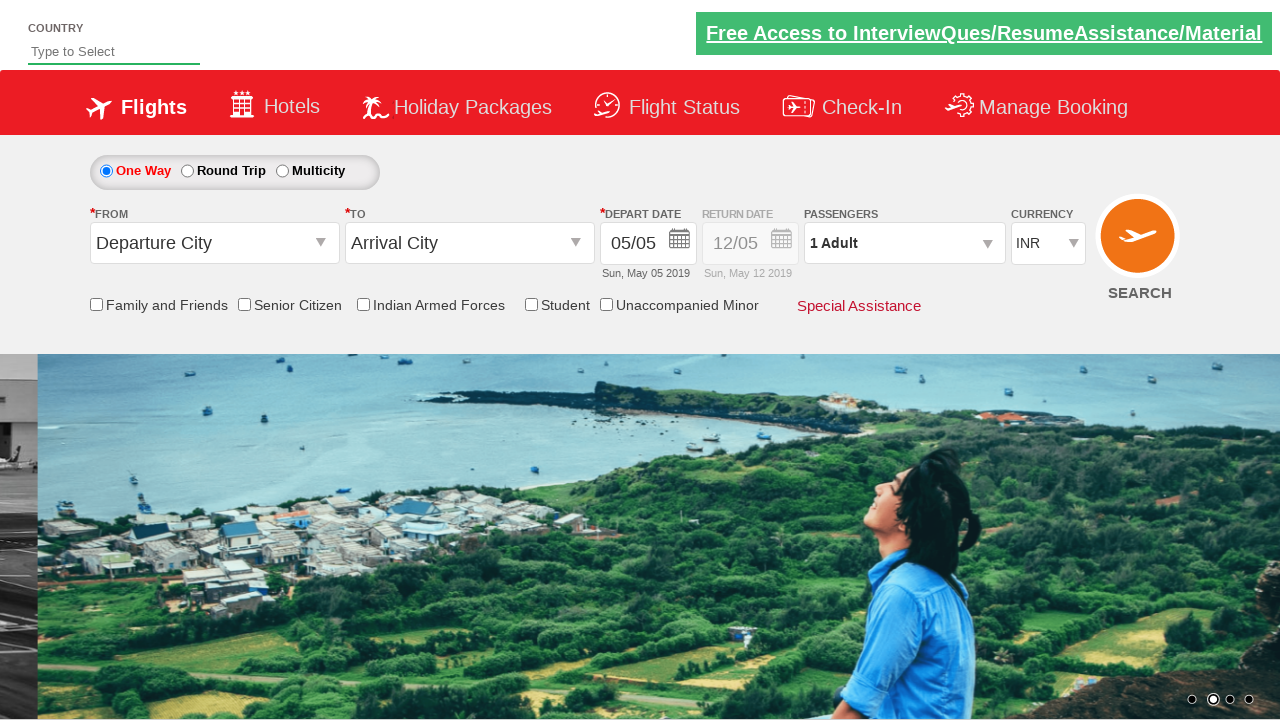

Verified checkbox is initially unchecked
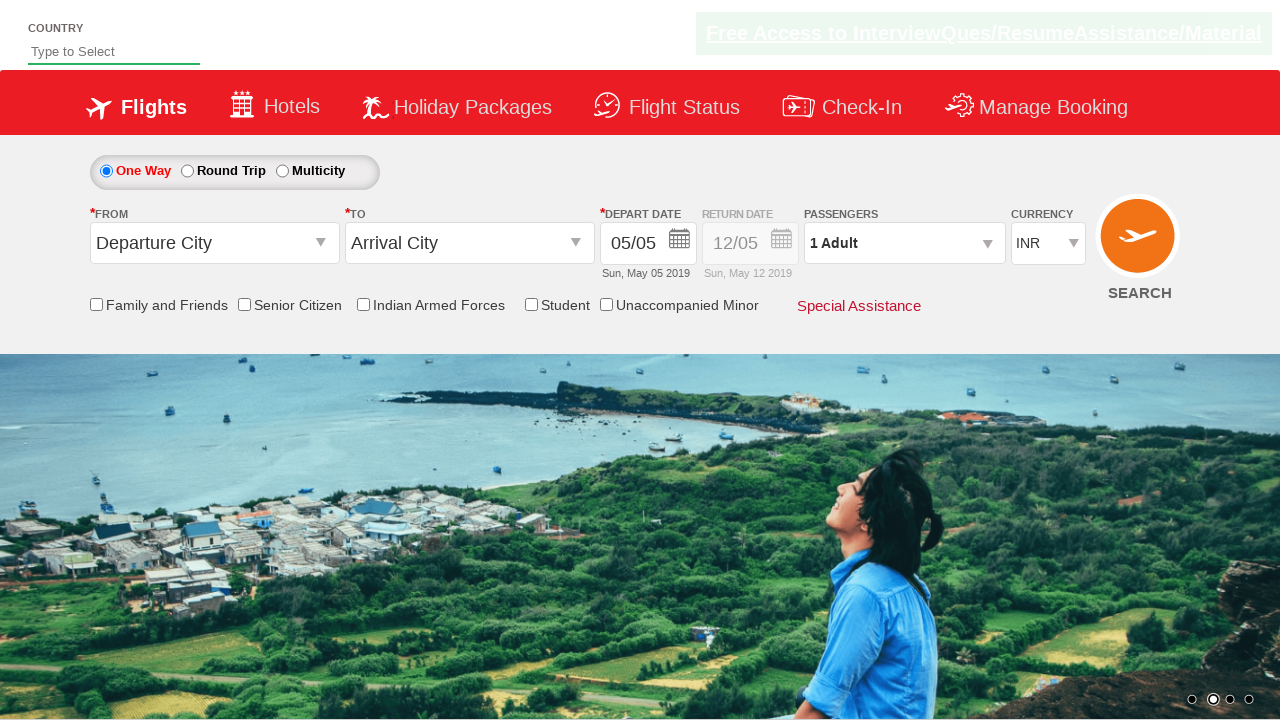

Clicked the friends and family checkbox at (96, 304) on xpath=//input[contains(@id,'friendsandfamily')]
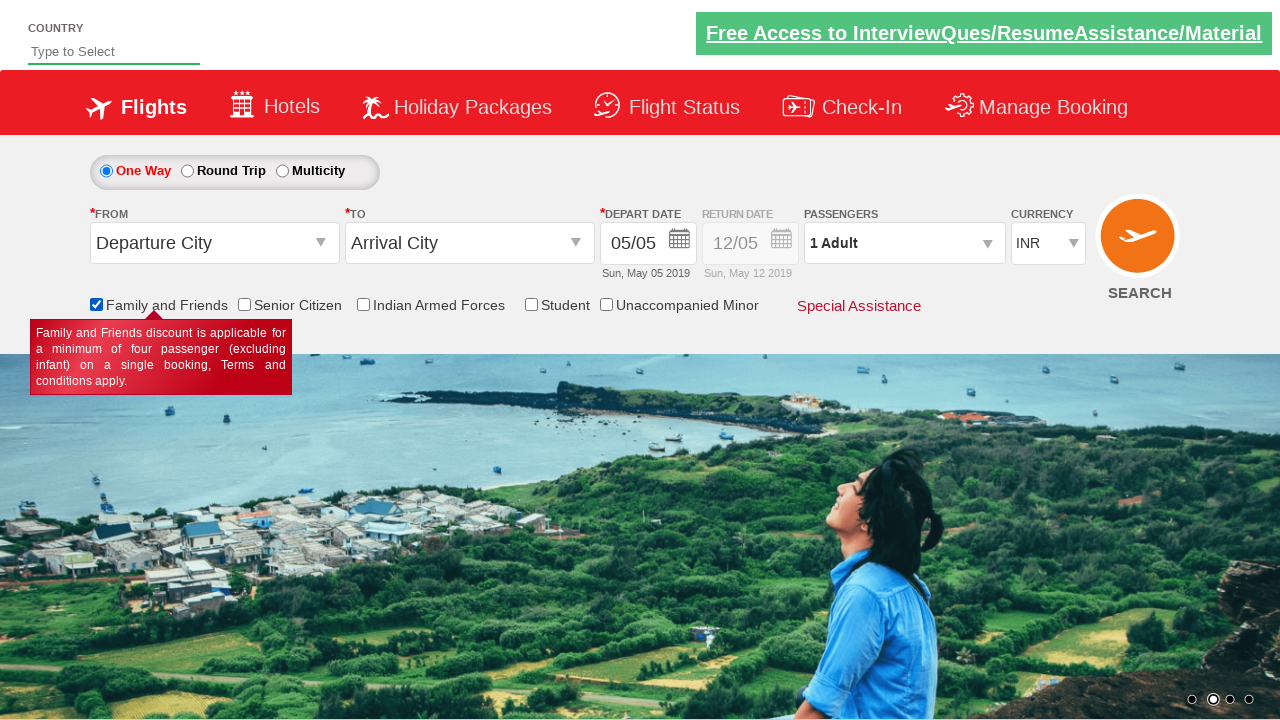

Verified checkbox is now checked after clicking
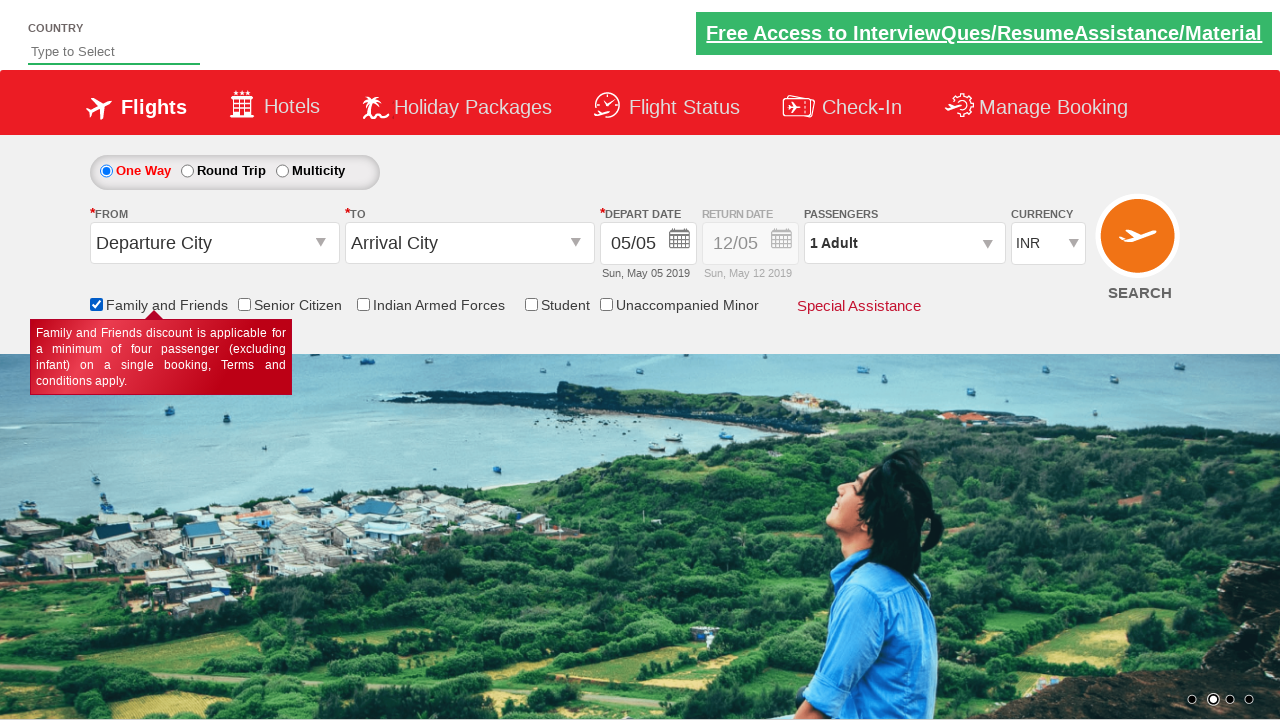

Counted total checkboxes on page: 6
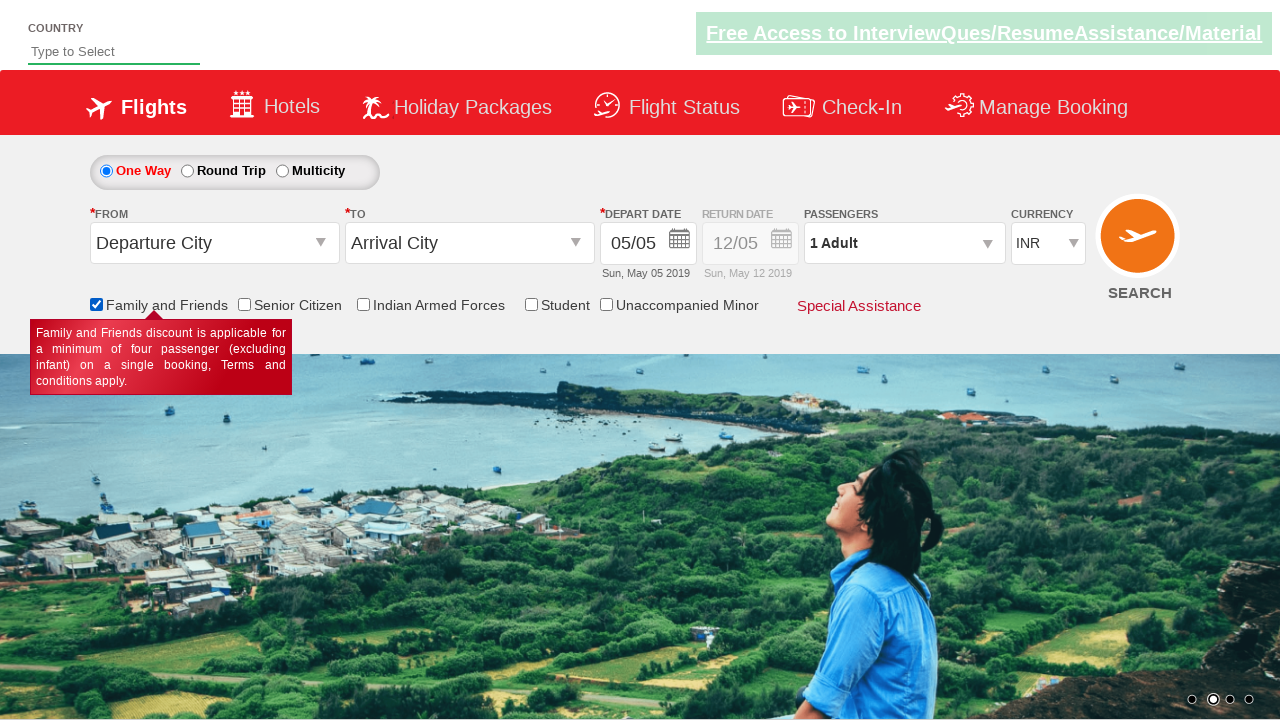

Printed total checkbox count: 6
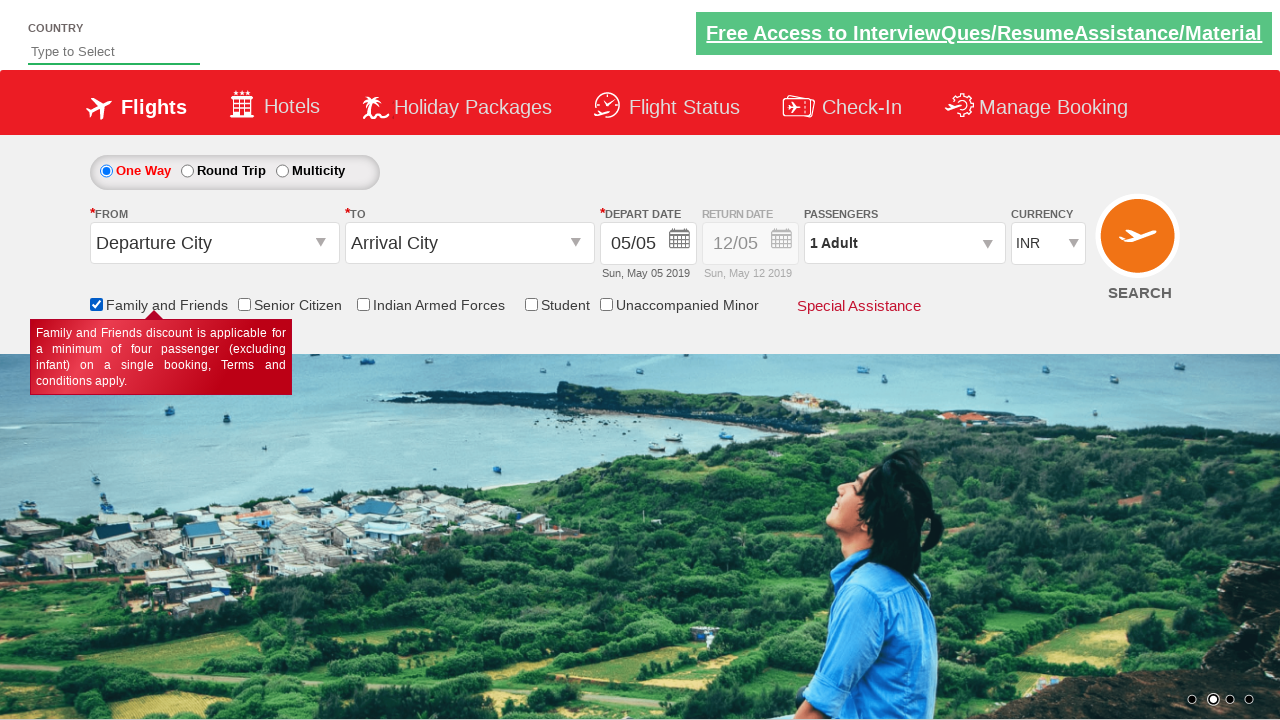

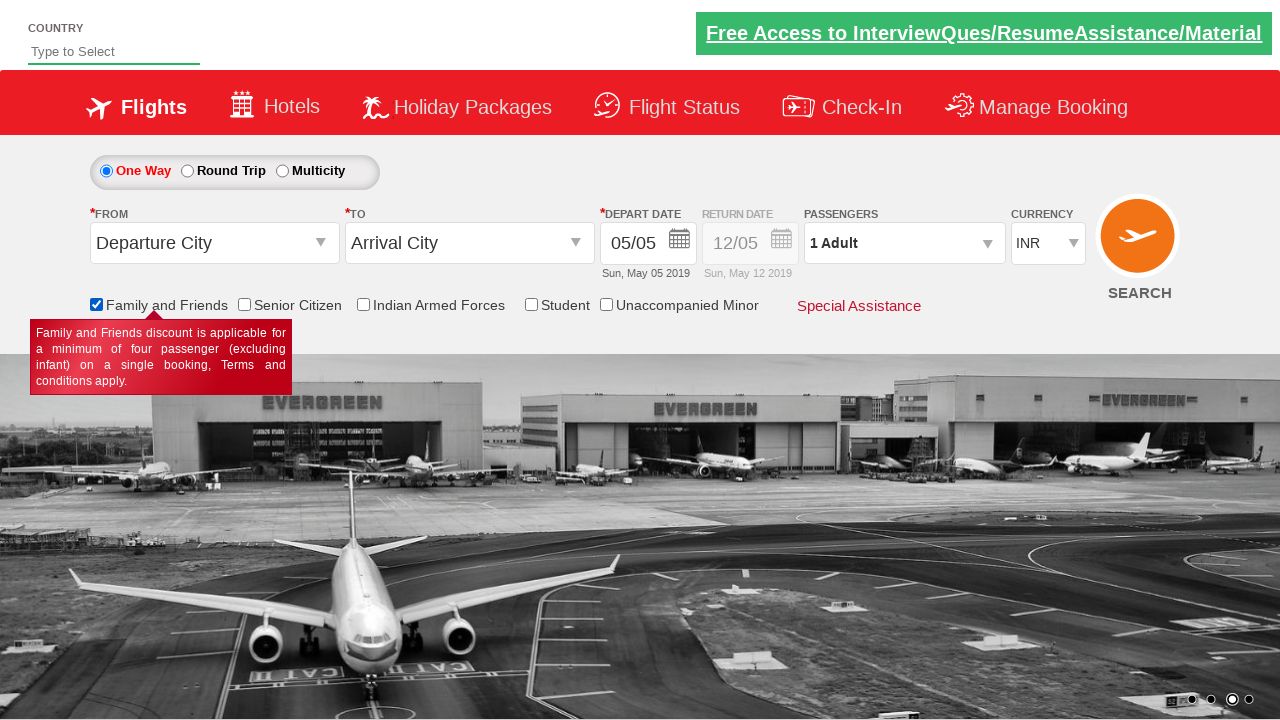